Tests JavaScript alert handling by clicking a button to trigger an alert, accepting it, and verifying the result message is displayed on the page.

Starting URL: http://the-internet.herokuapp.com/javascript_alerts

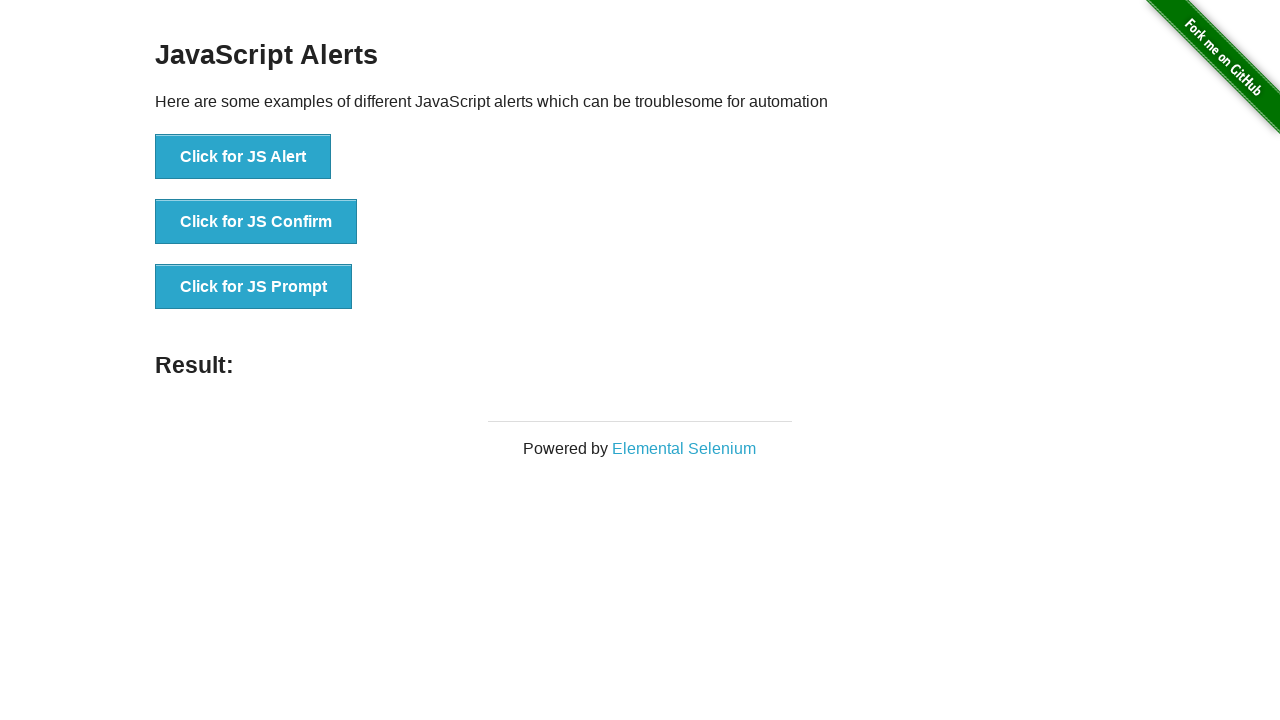

Clicked the first button to trigger JavaScript alert at (243, 157) on ul > li:nth-child(1) > button
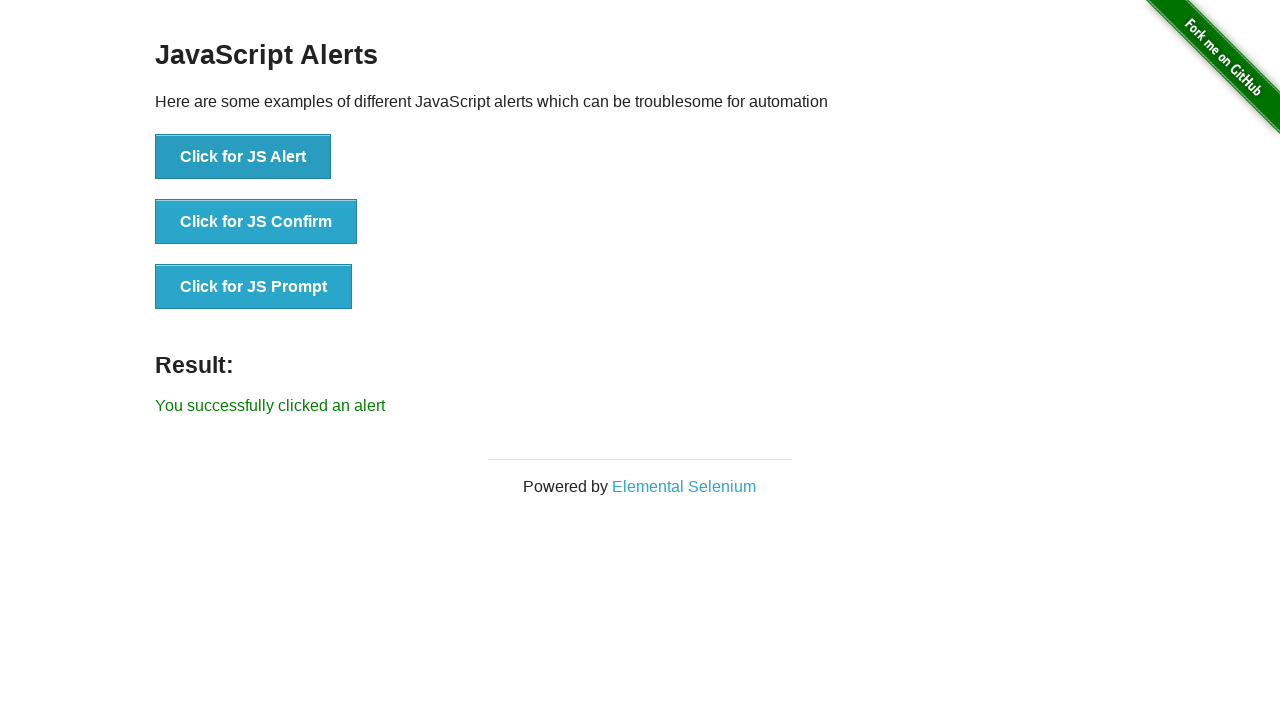

Set up dialog handler to accept alerts
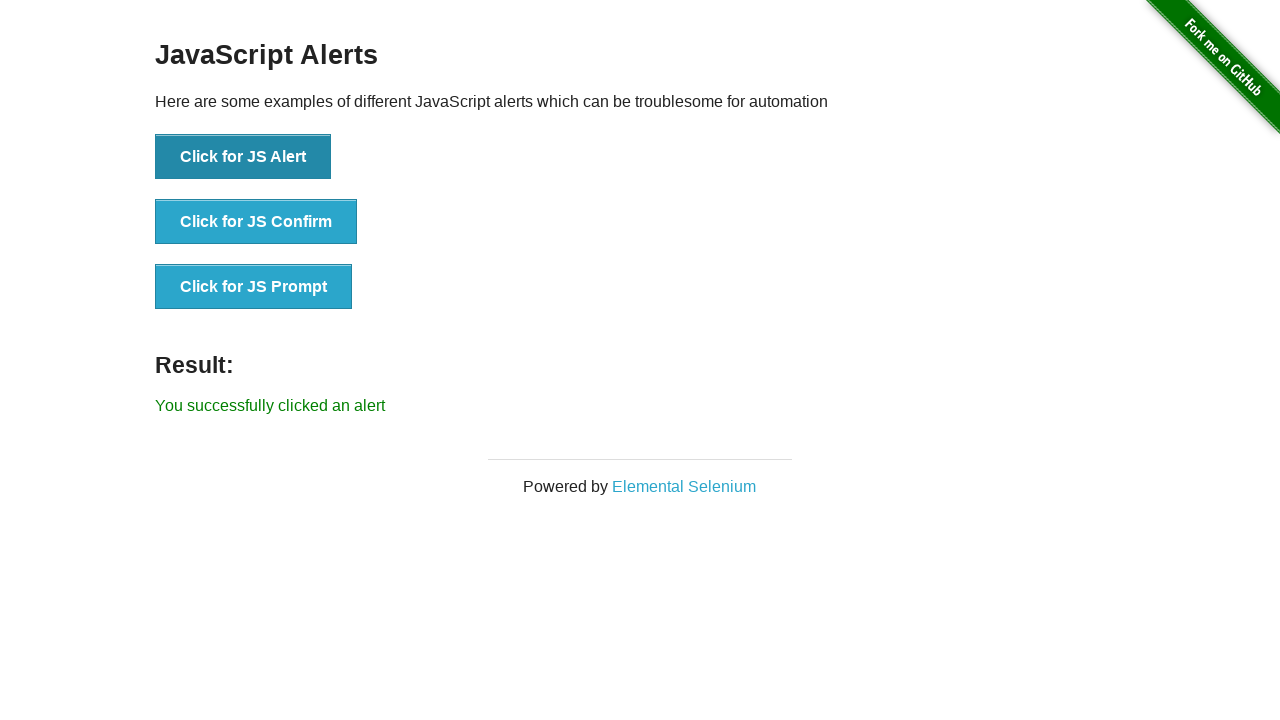

Waited for result message to appear
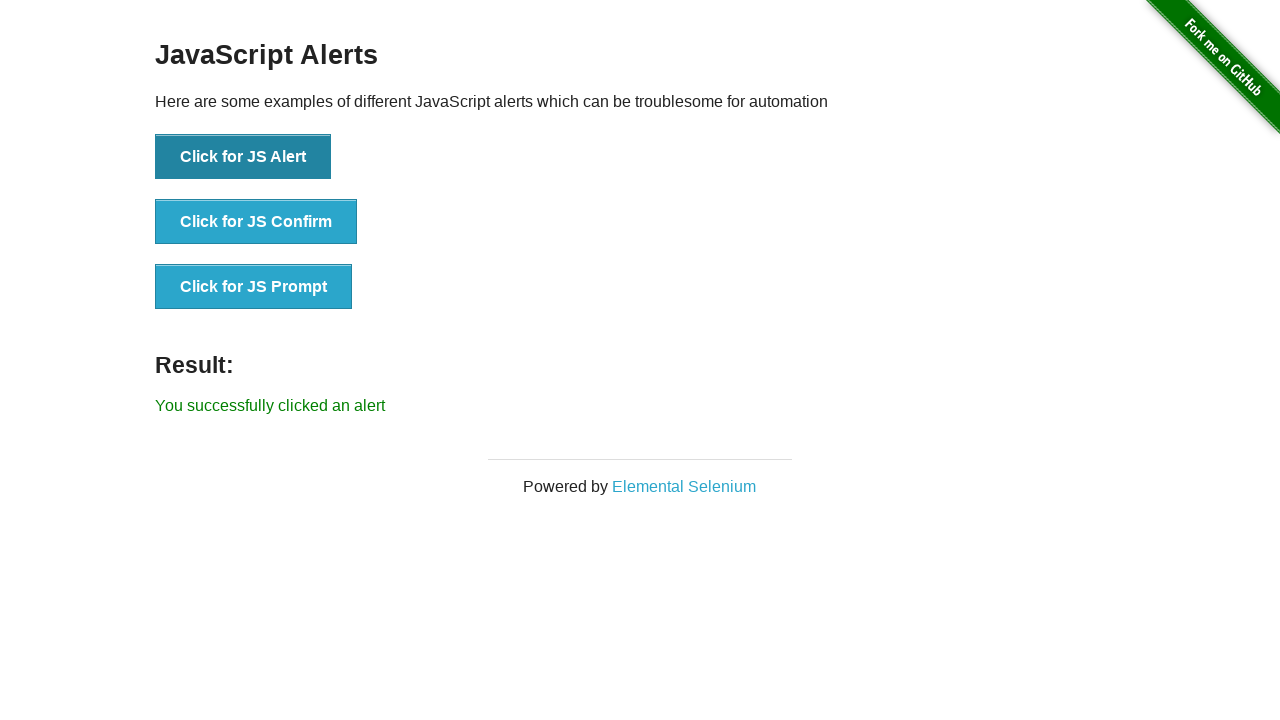

Retrieved result text: 'You successfully clicked an alert'
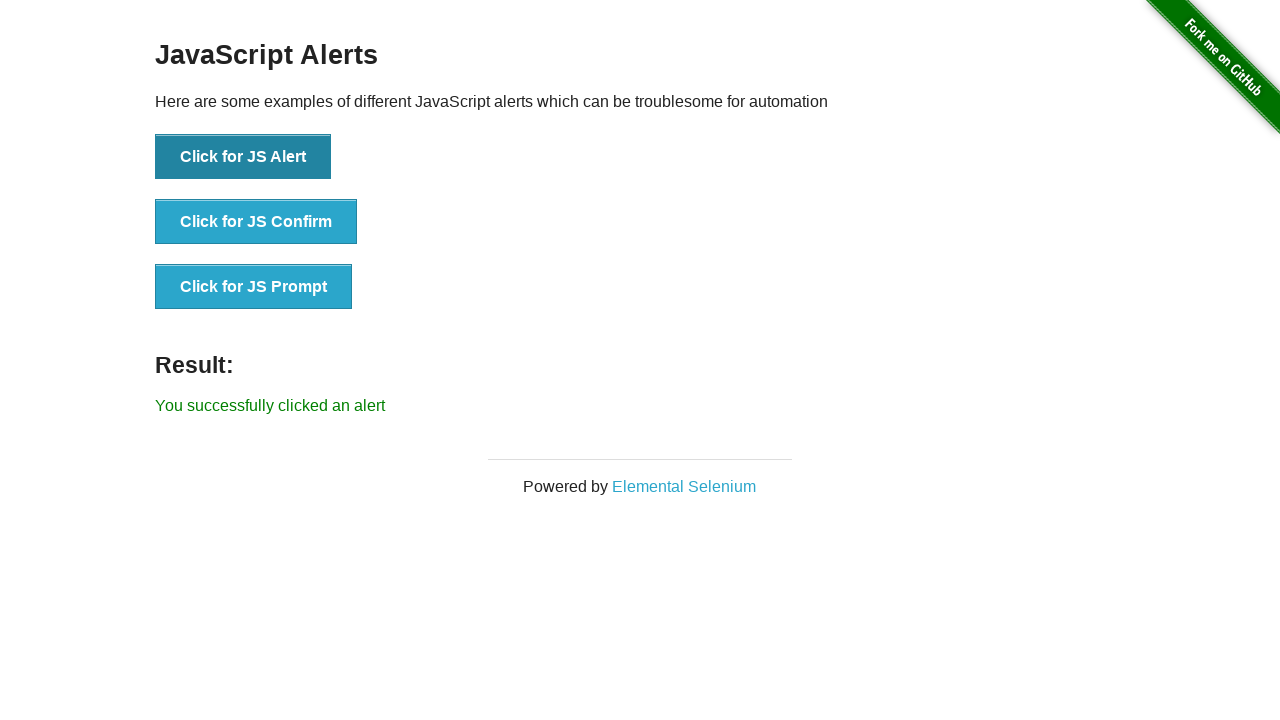

Verified result text matches expected message 'You successfully clicked an alert'
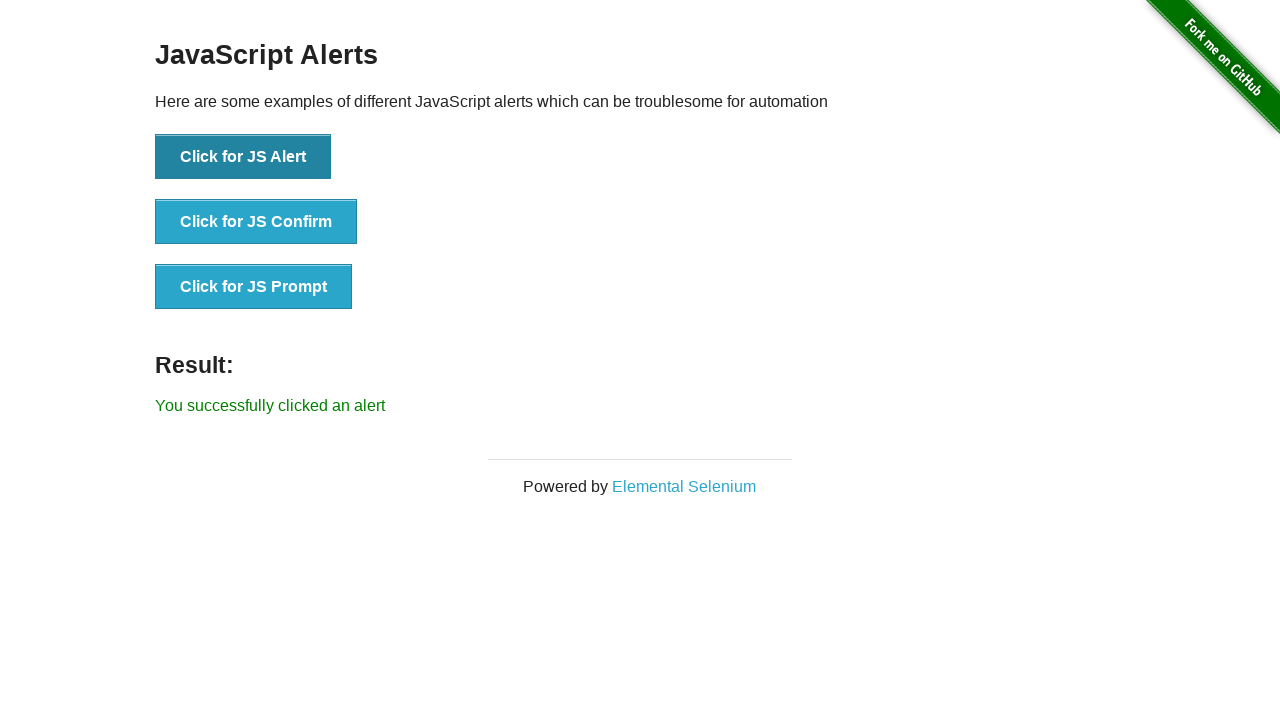

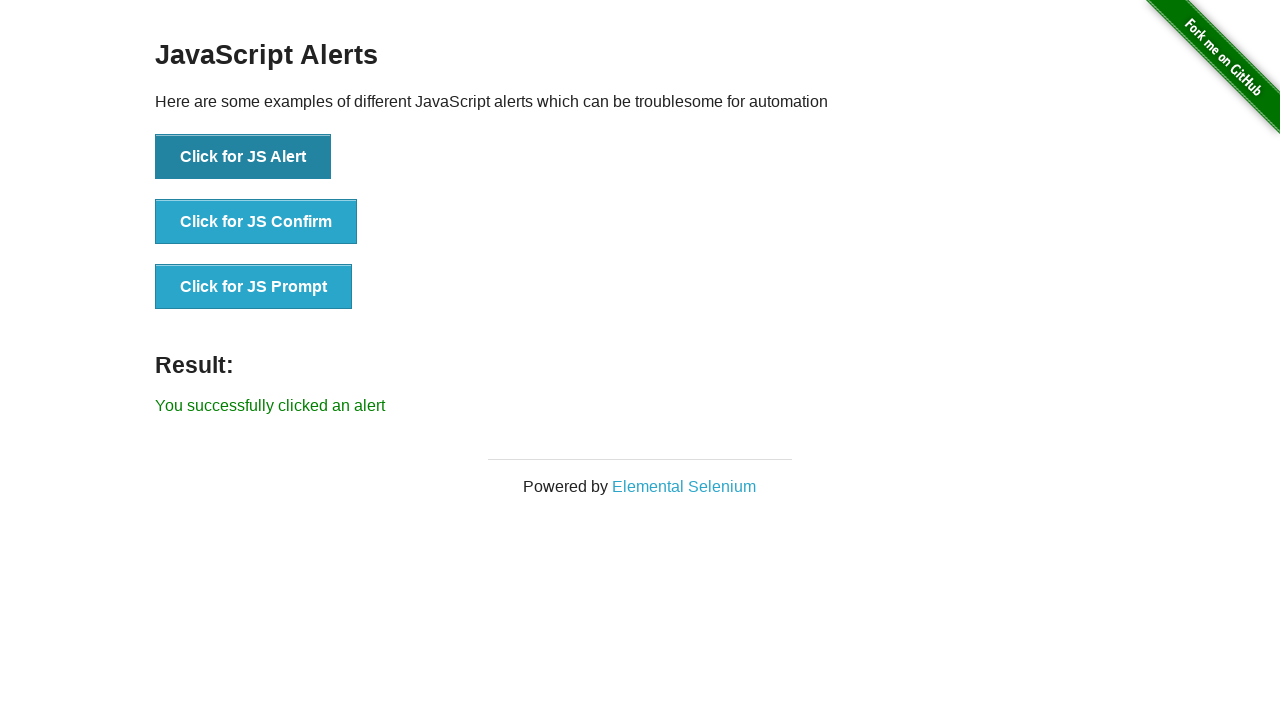